Navigates to a Korean recipe website and verifies that the recipe page loads correctly with thumbnail image, ingredient list, and recipe steps displayed.

Starting URL: https://m.10000recipe.com/recipe/6855387

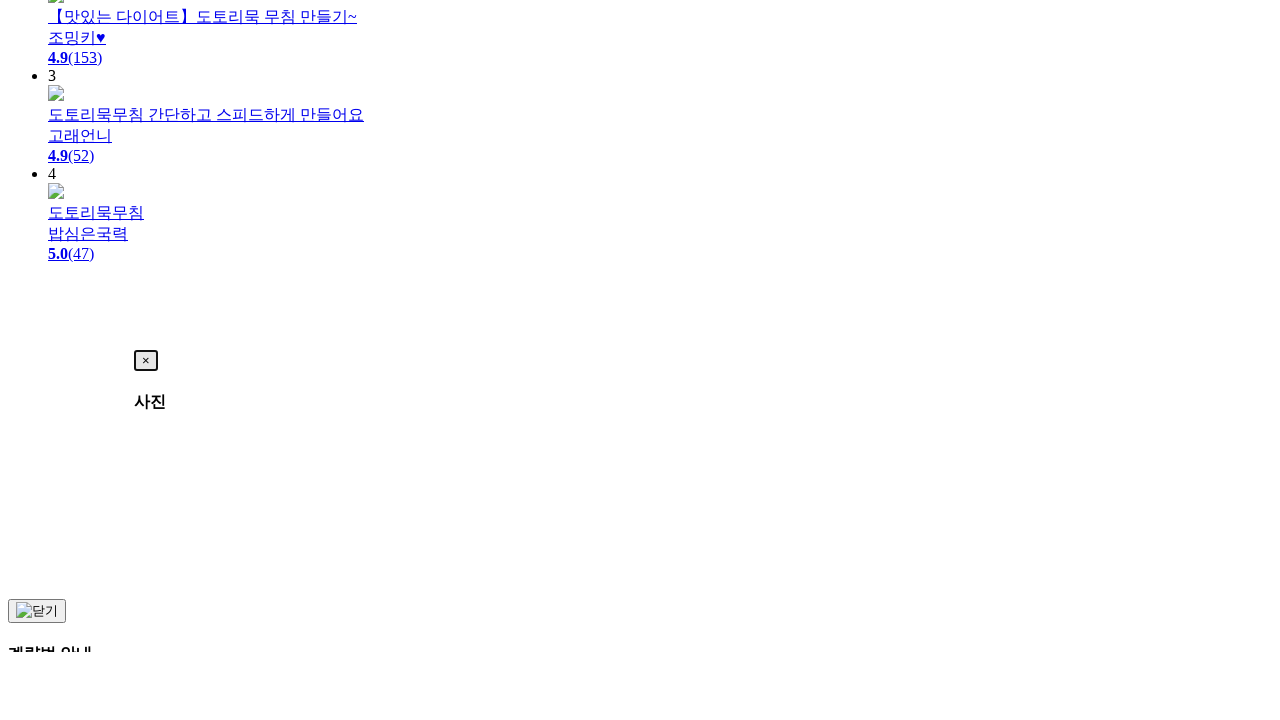

Navigated to Korean recipe page (recipe ID: 6855387)
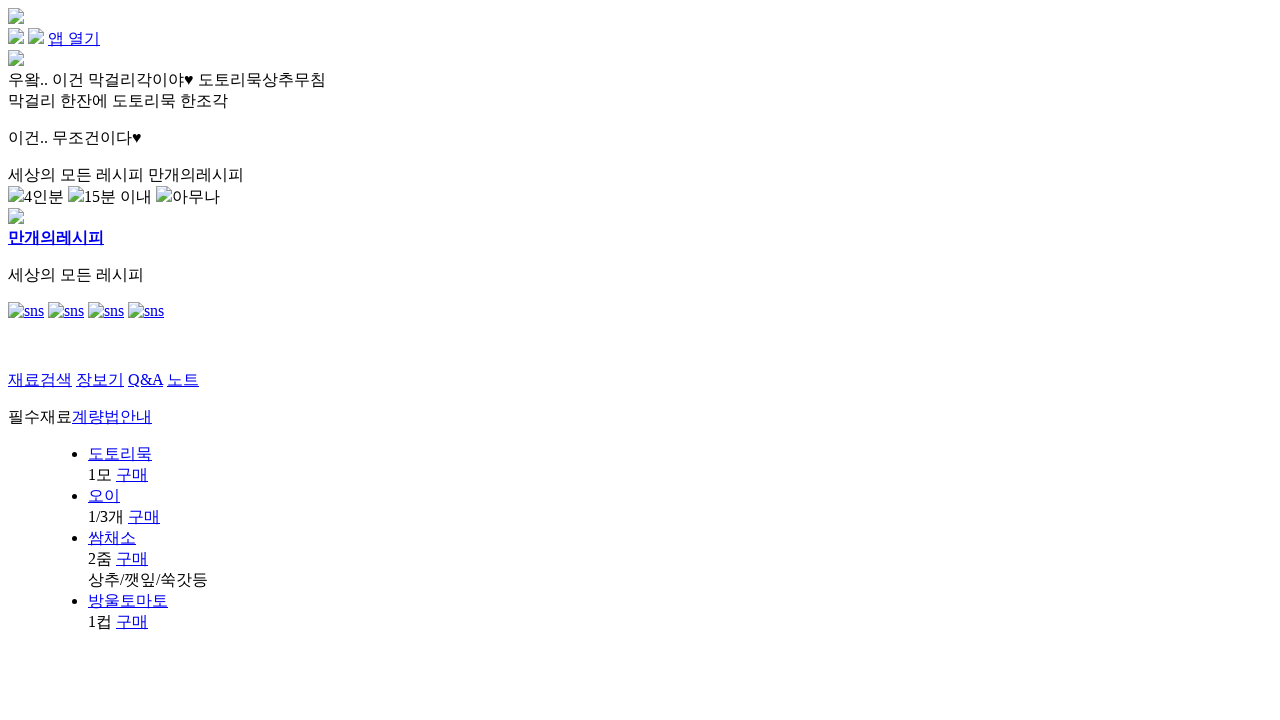

Thumbnail image loaded
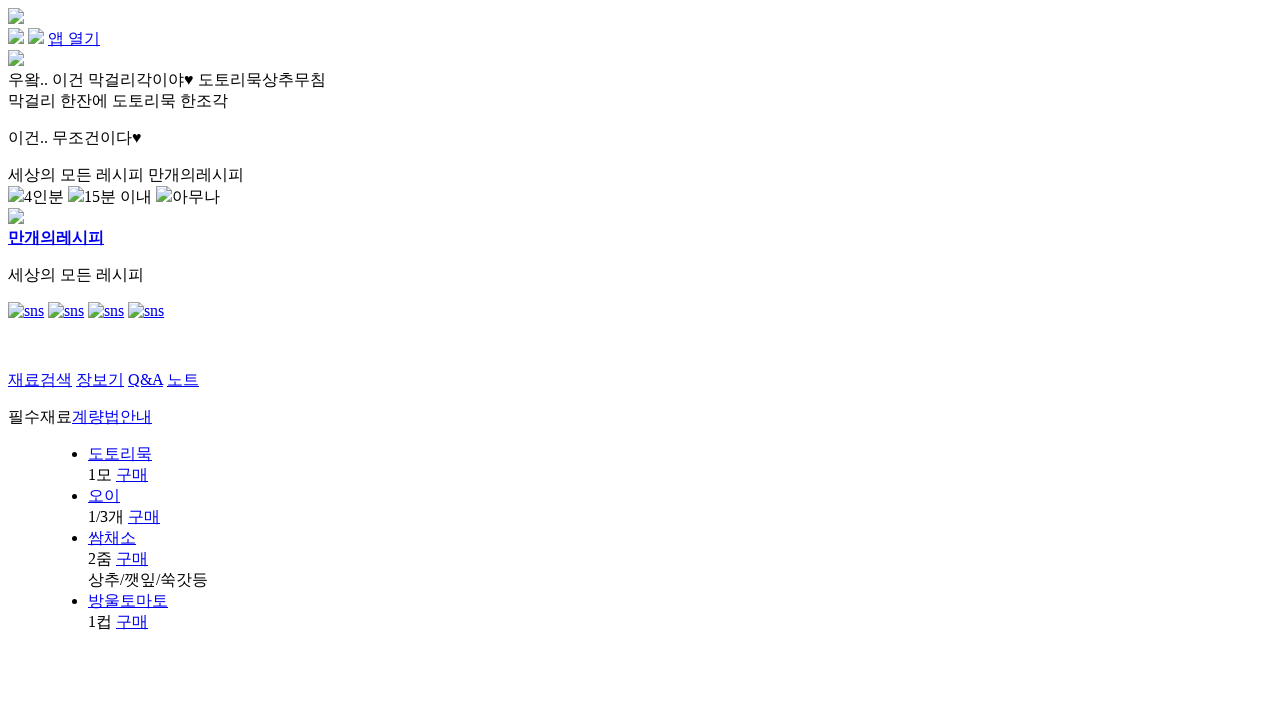

Ingredient list loaded
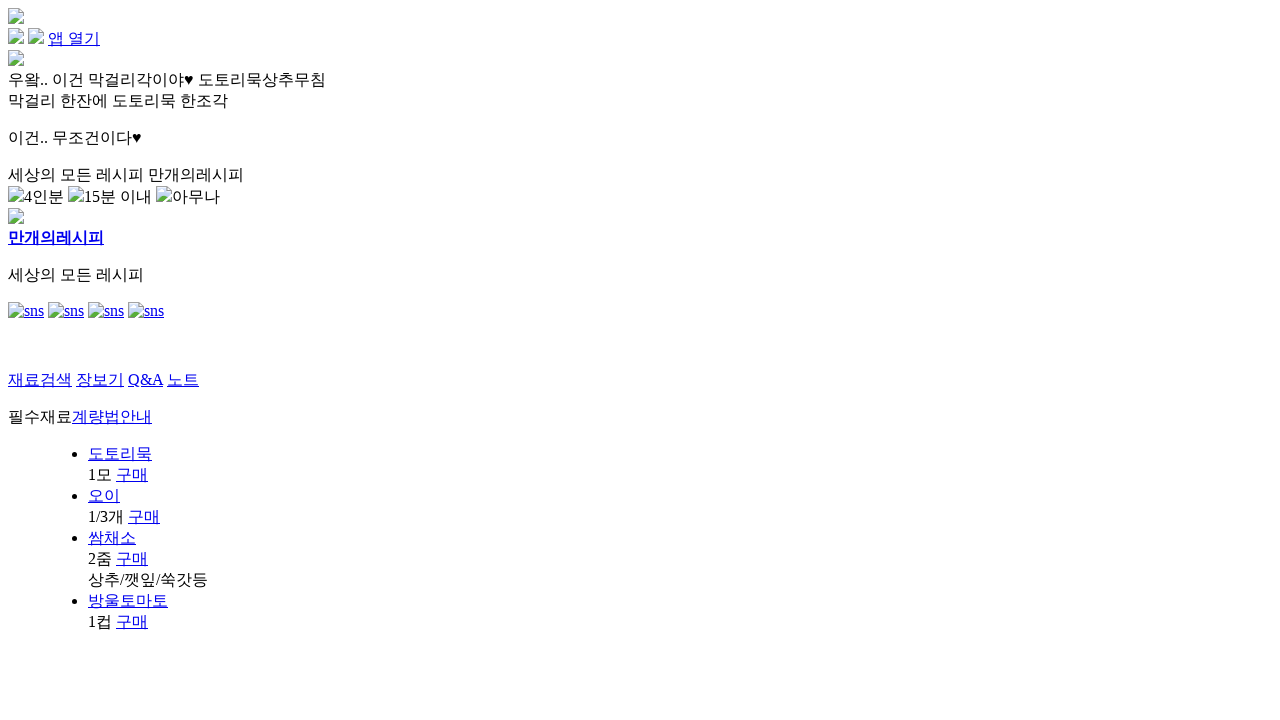

Recipe steps loaded
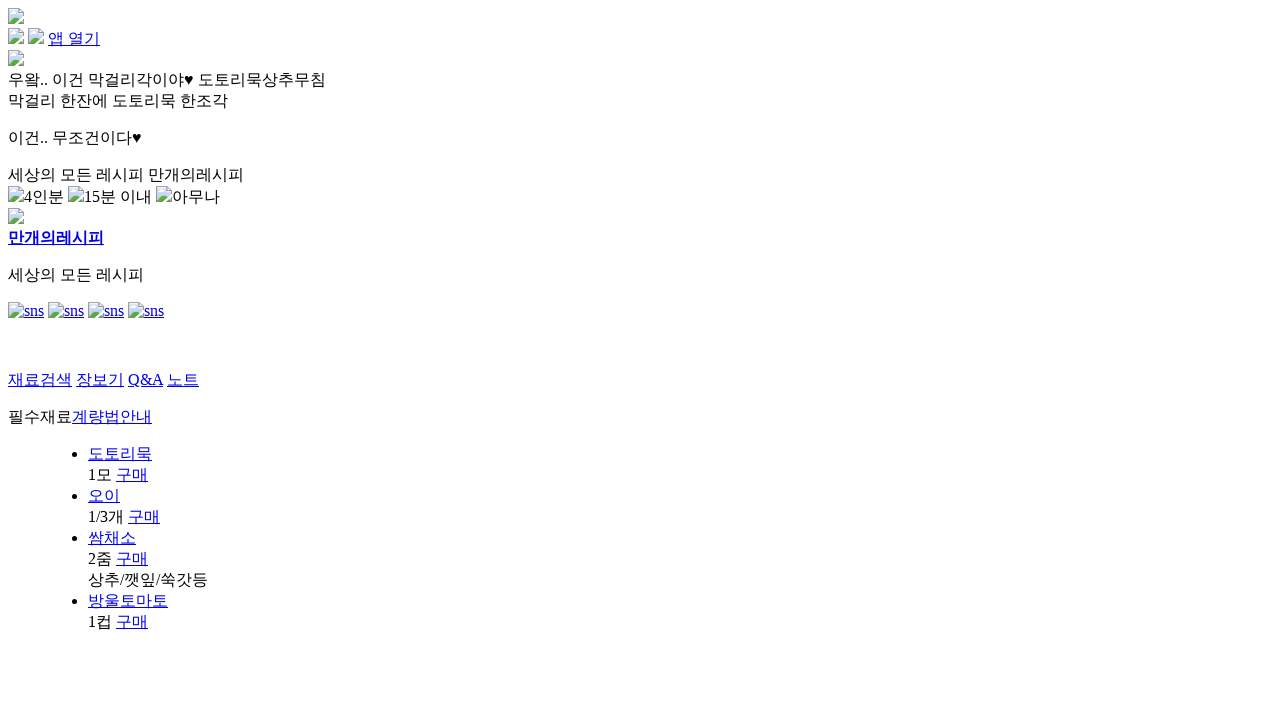

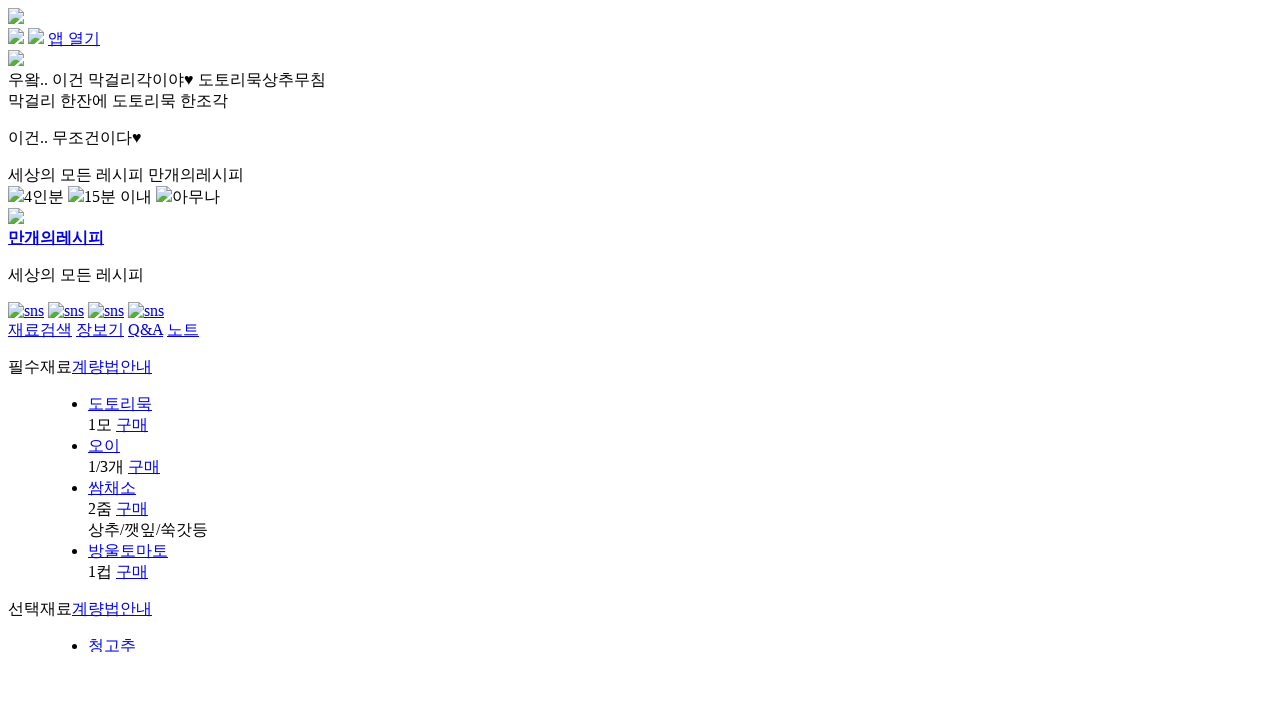